Navigates to the Demoblaze e-commerce demo site and verifies that product listings are displayed by waiting for product elements to load.

Starting URL: https://demoblaze.com/

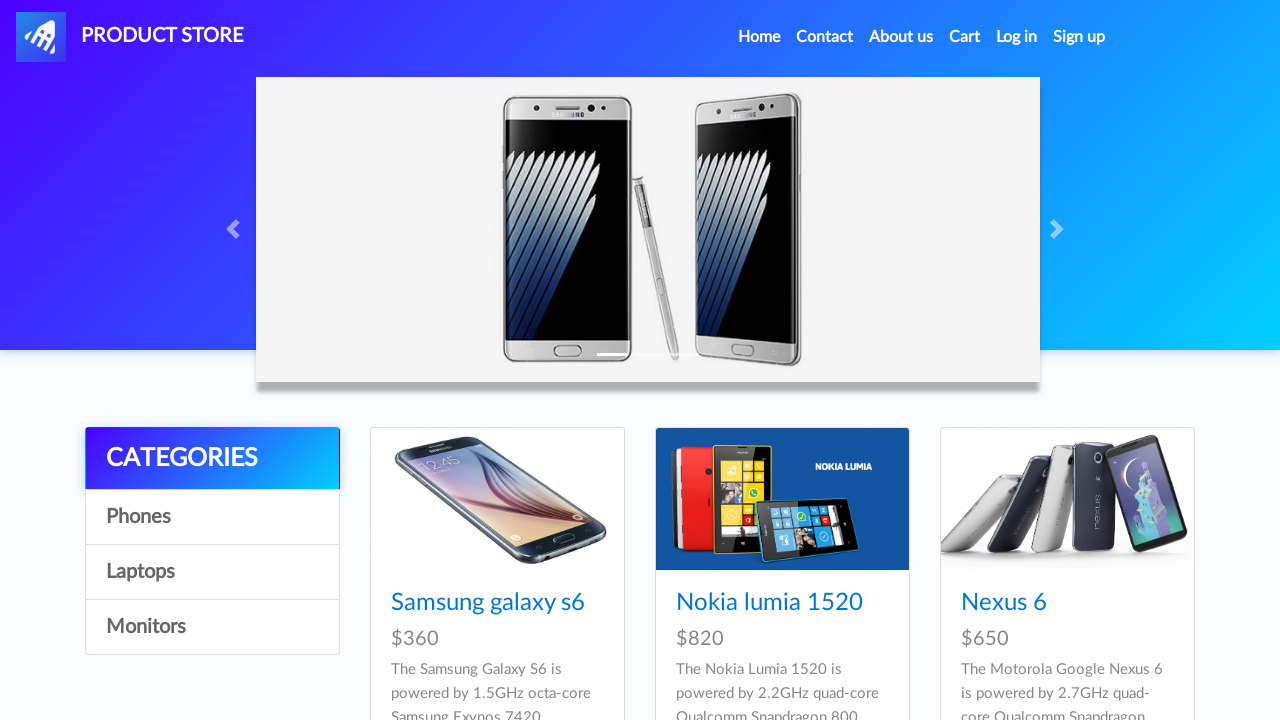

Navigated to Demoblaze e-commerce demo site
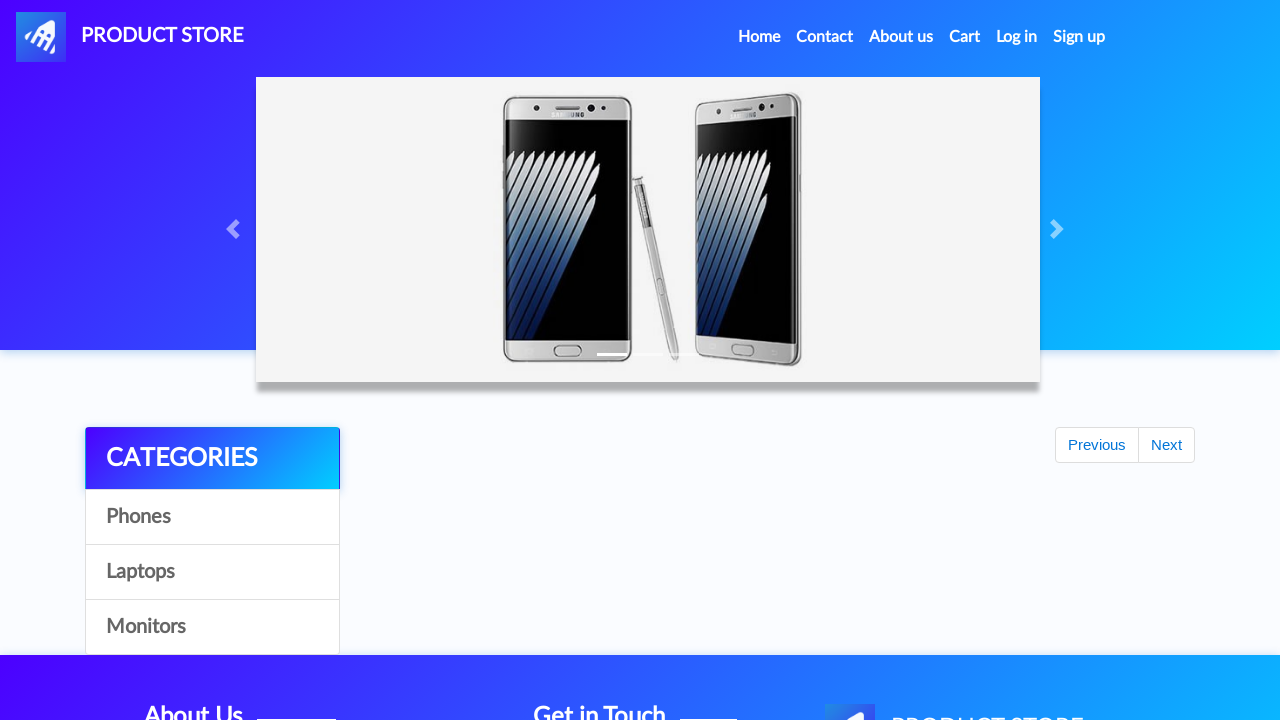

Located all anchor links on the page
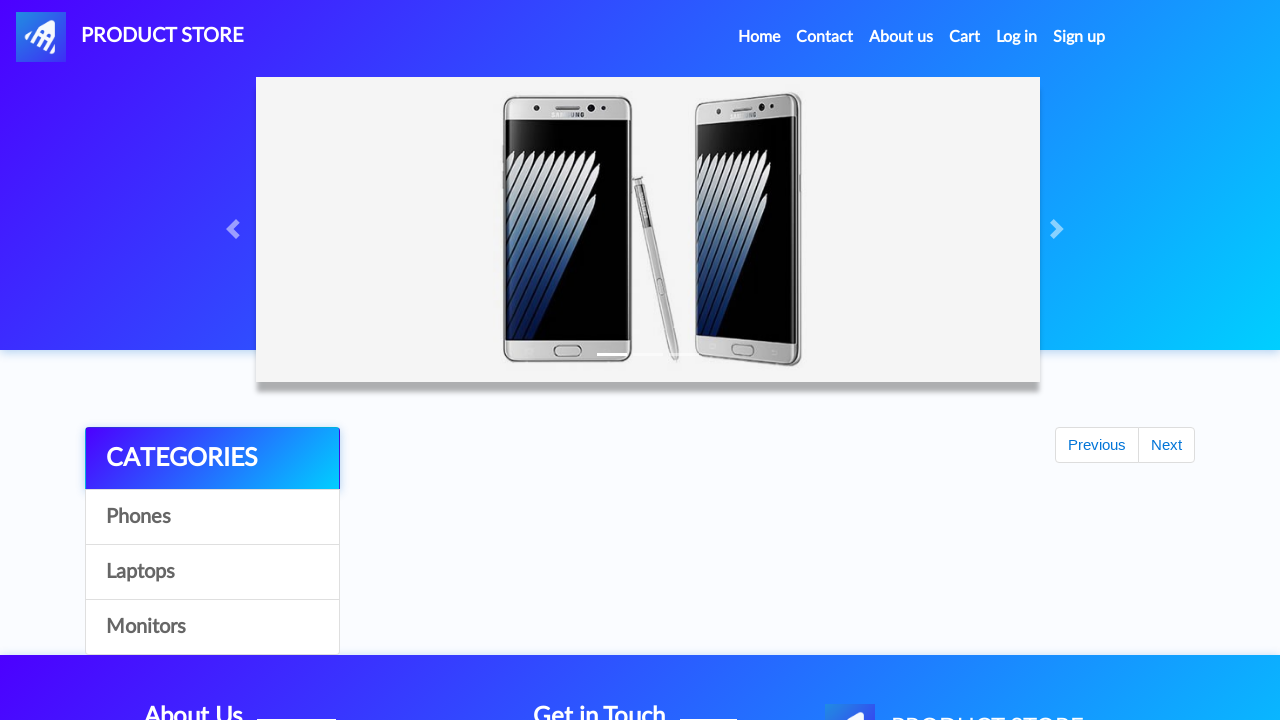

Product listings loaded and became visible
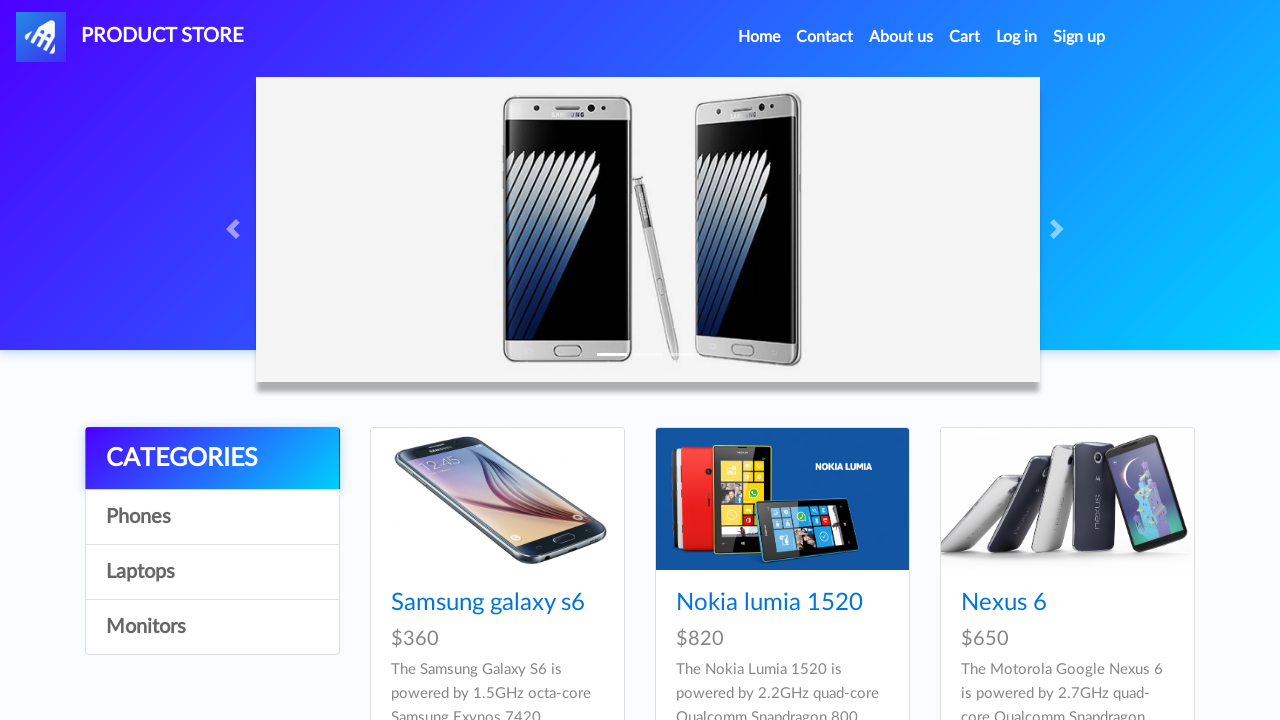

Verified 9 product listings are present on the page
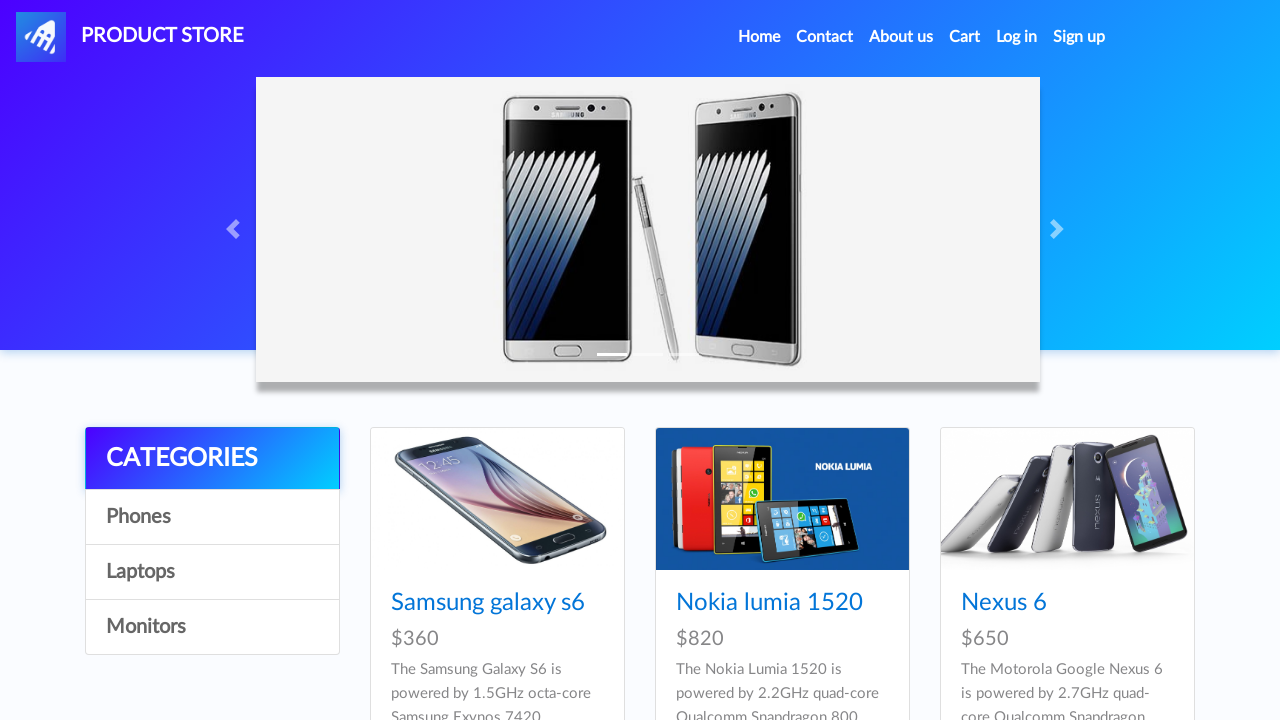

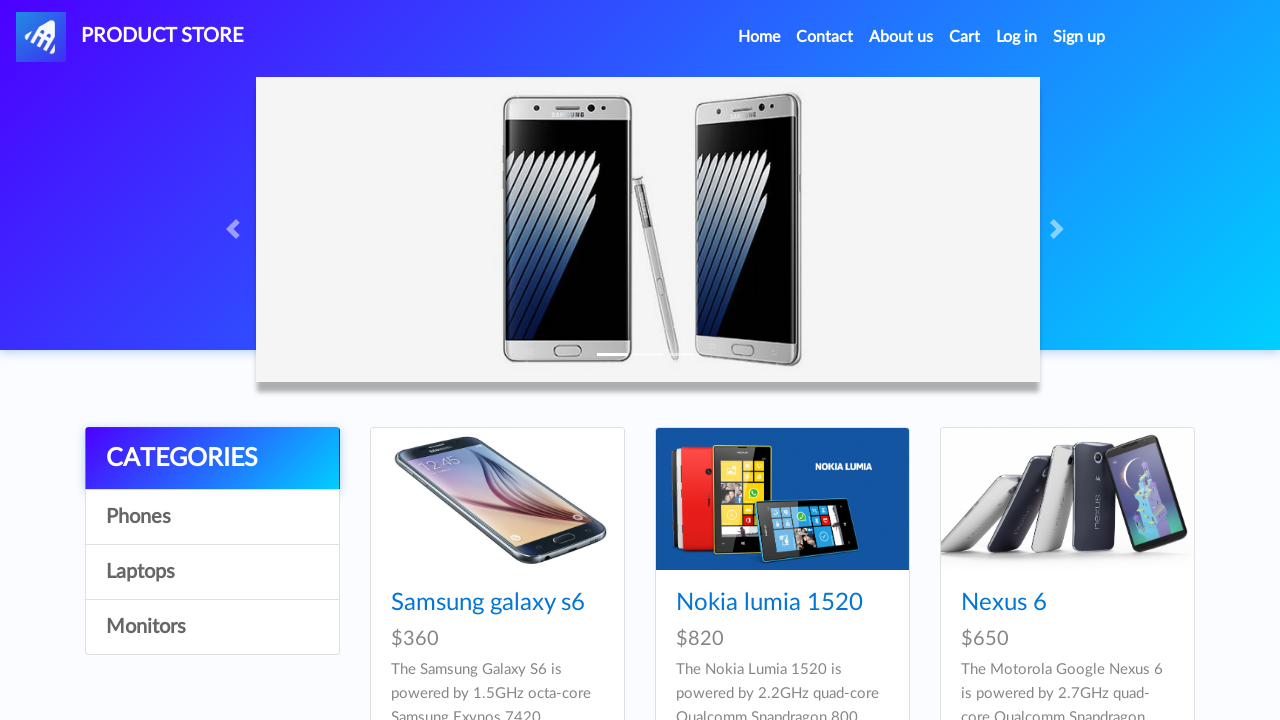